Tests checkbox interaction by clicking on two checkboxes and verifying their selected states are toggled correctly

Starting URL: http://the-internet.herokuapp.com/checkboxes

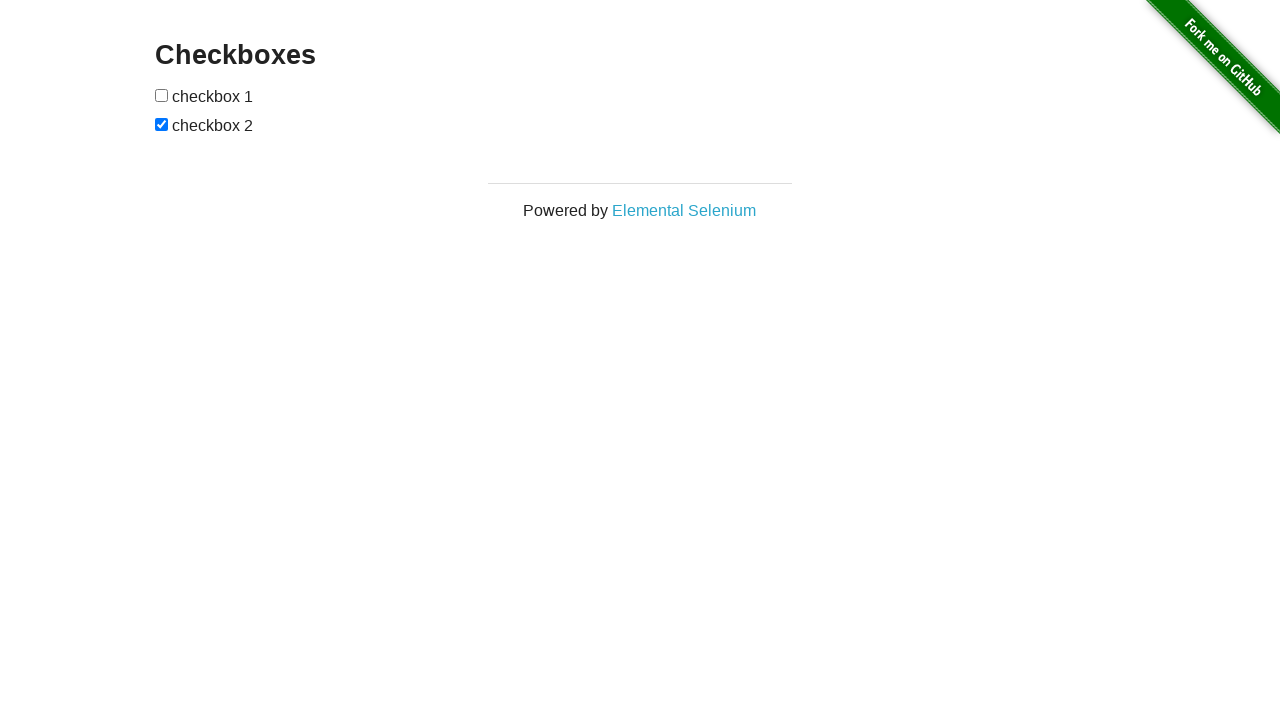

Waited for checkboxes to be present on the page
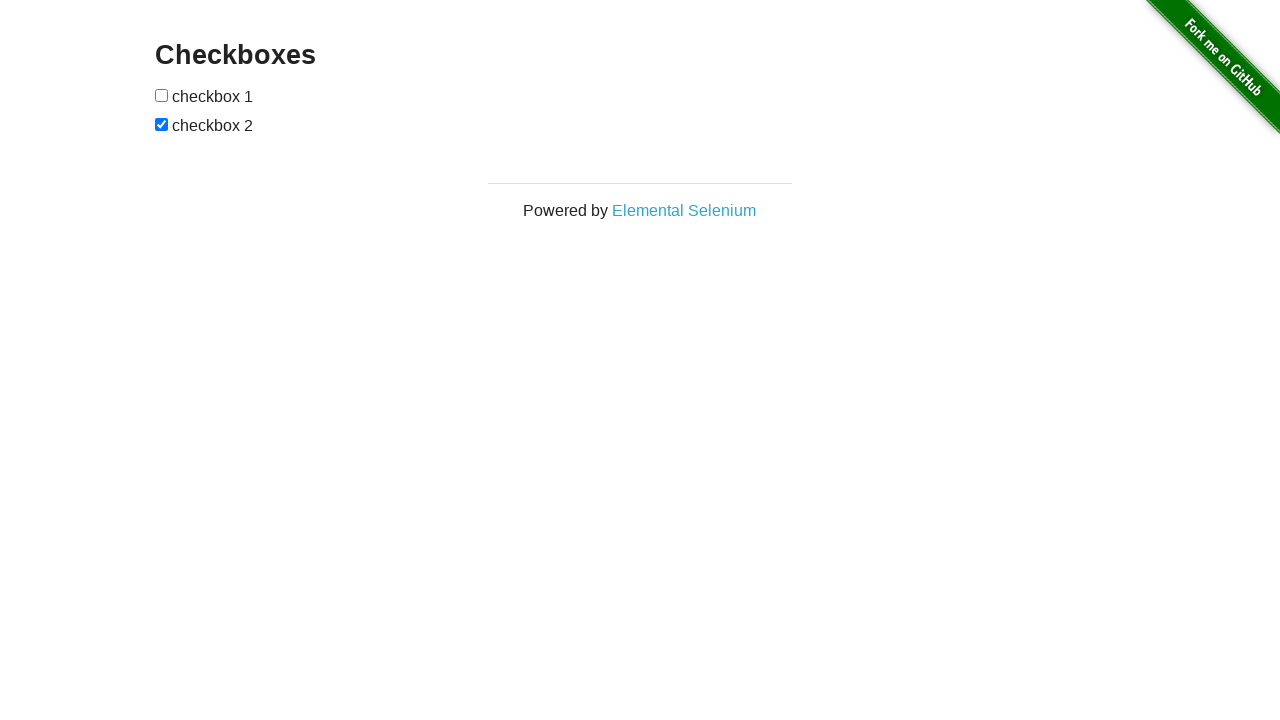

Located all checkbox elements on the form
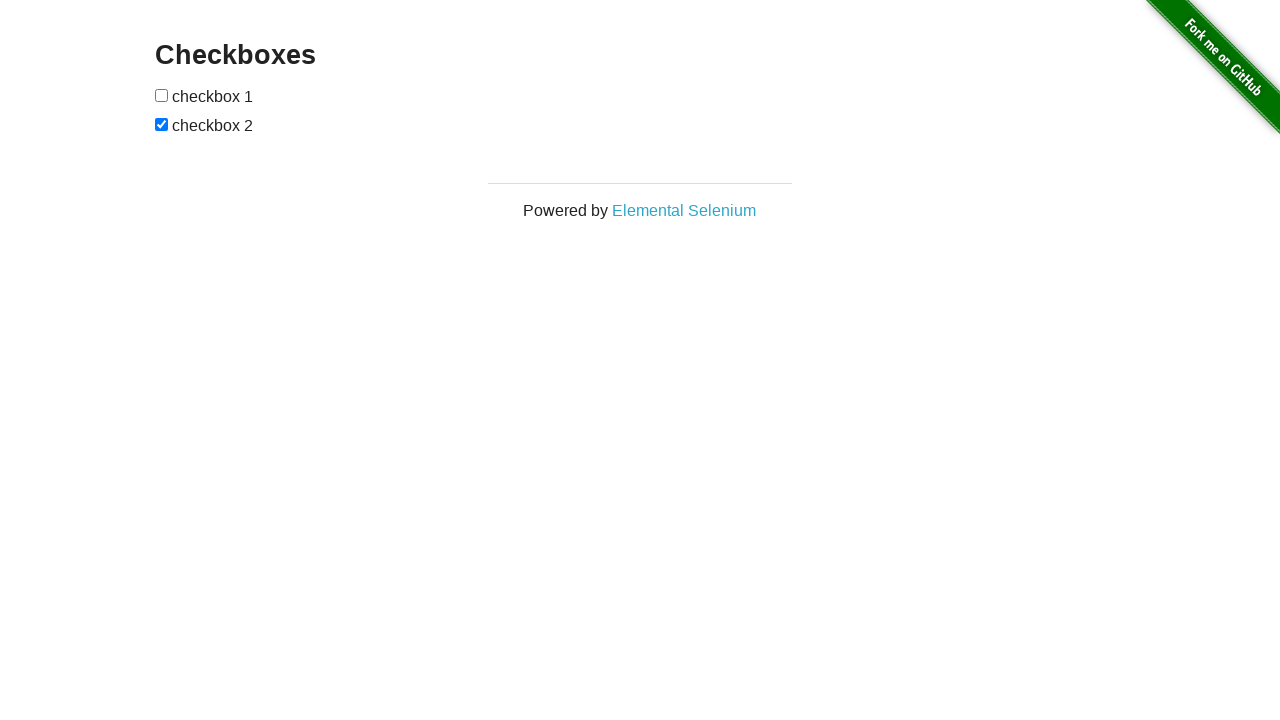

Clicked first checkbox to toggle it from unchecked to checked at (162, 95) on form#checkboxes input[type='checkbox'] >> nth=0
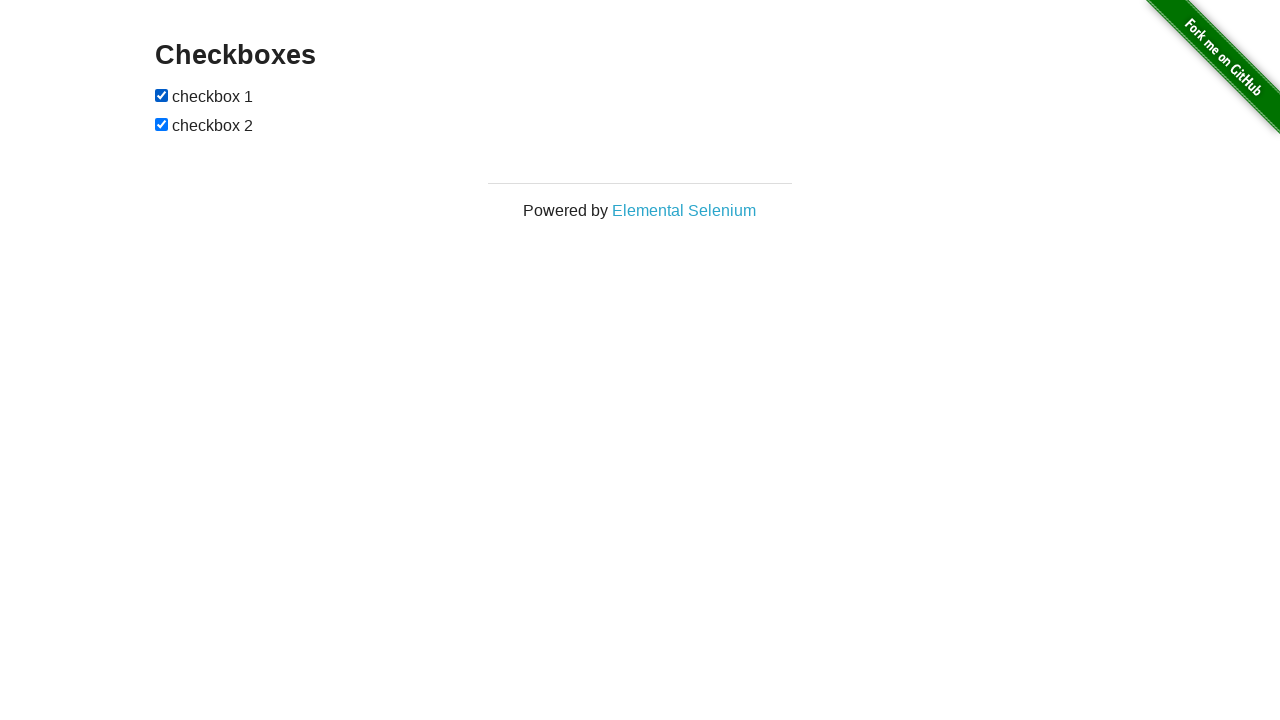

Clicked second checkbox to toggle it from checked to unchecked at (162, 124) on form#checkboxes input[type='checkbox'] >> nth=1
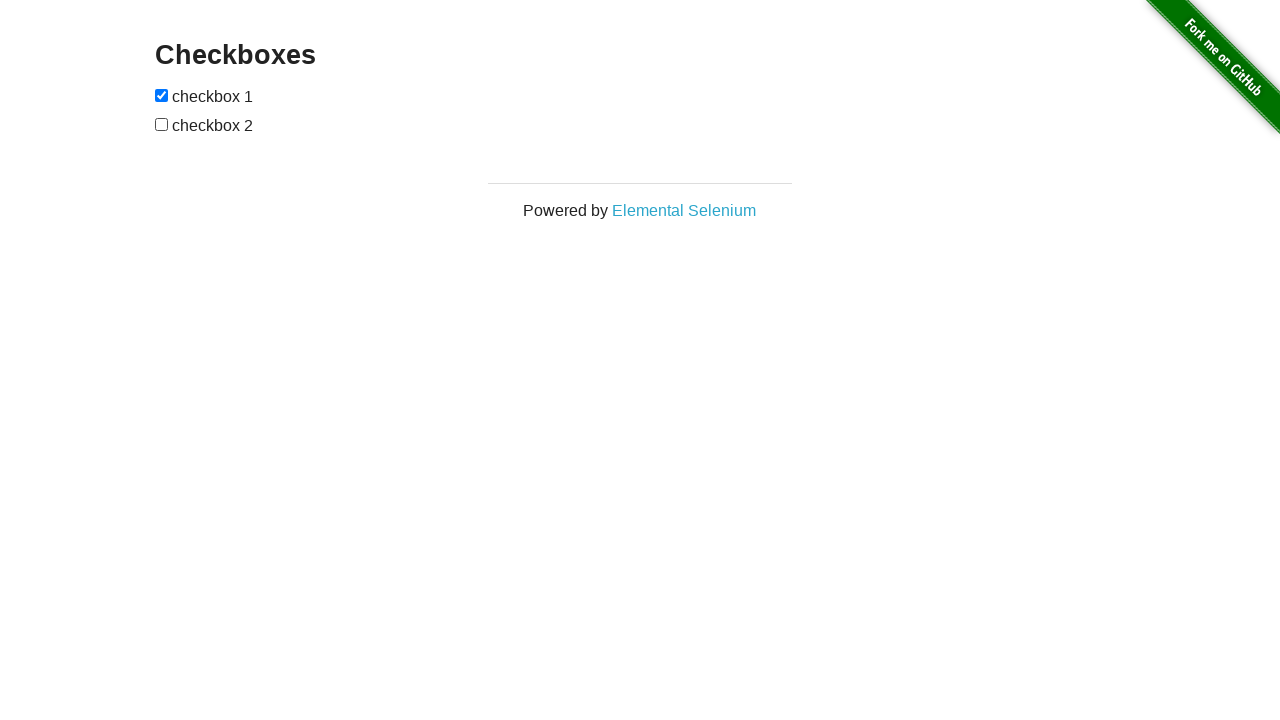

Verified first checkbox is now checked
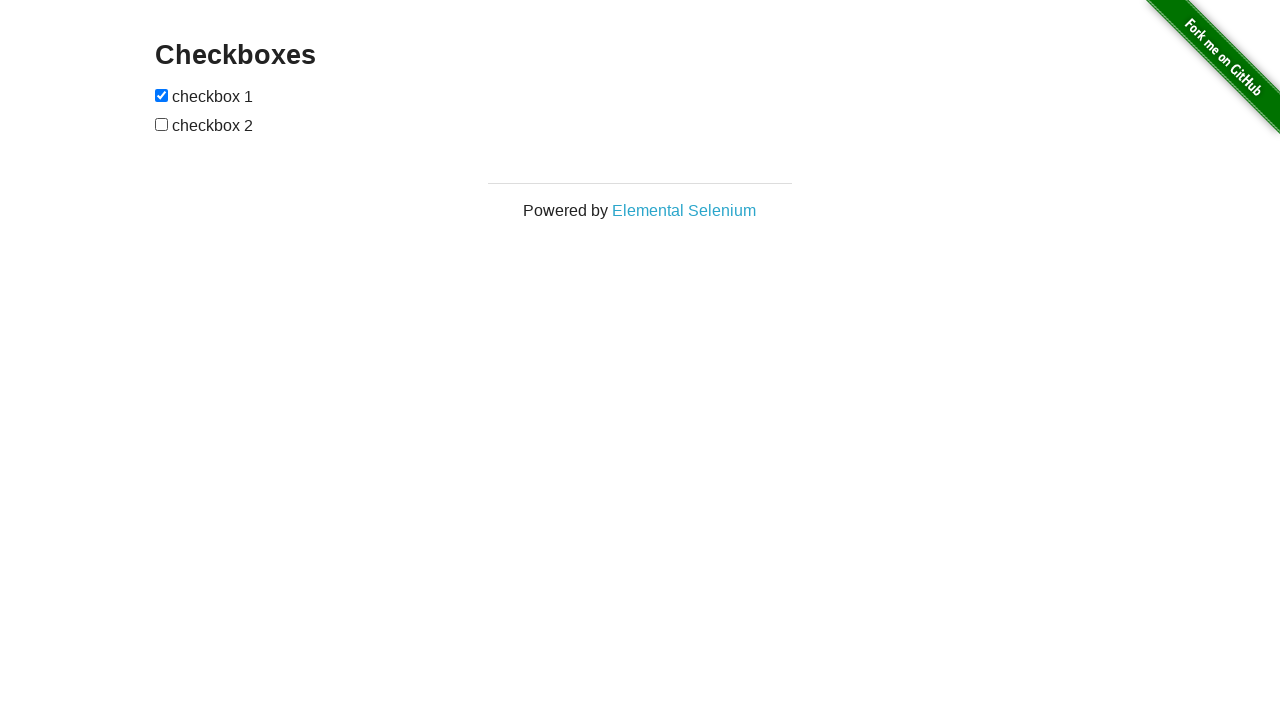

Verified second checkbox is now unchecked
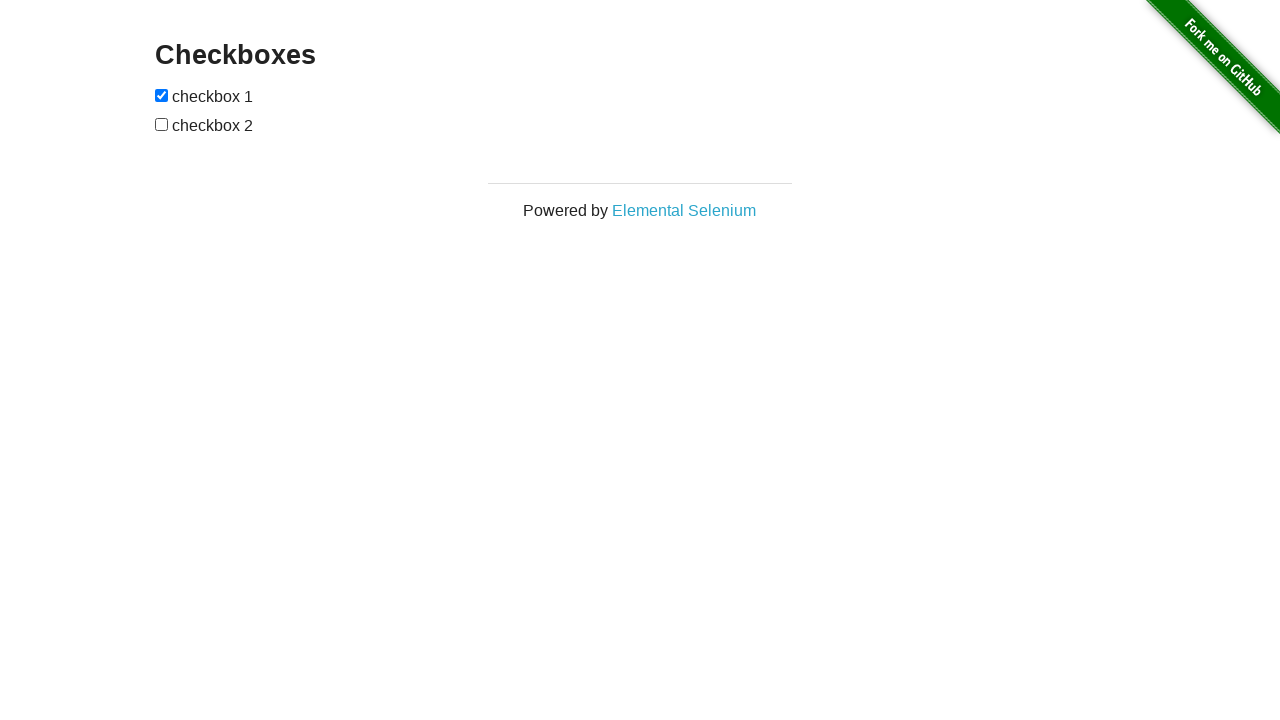

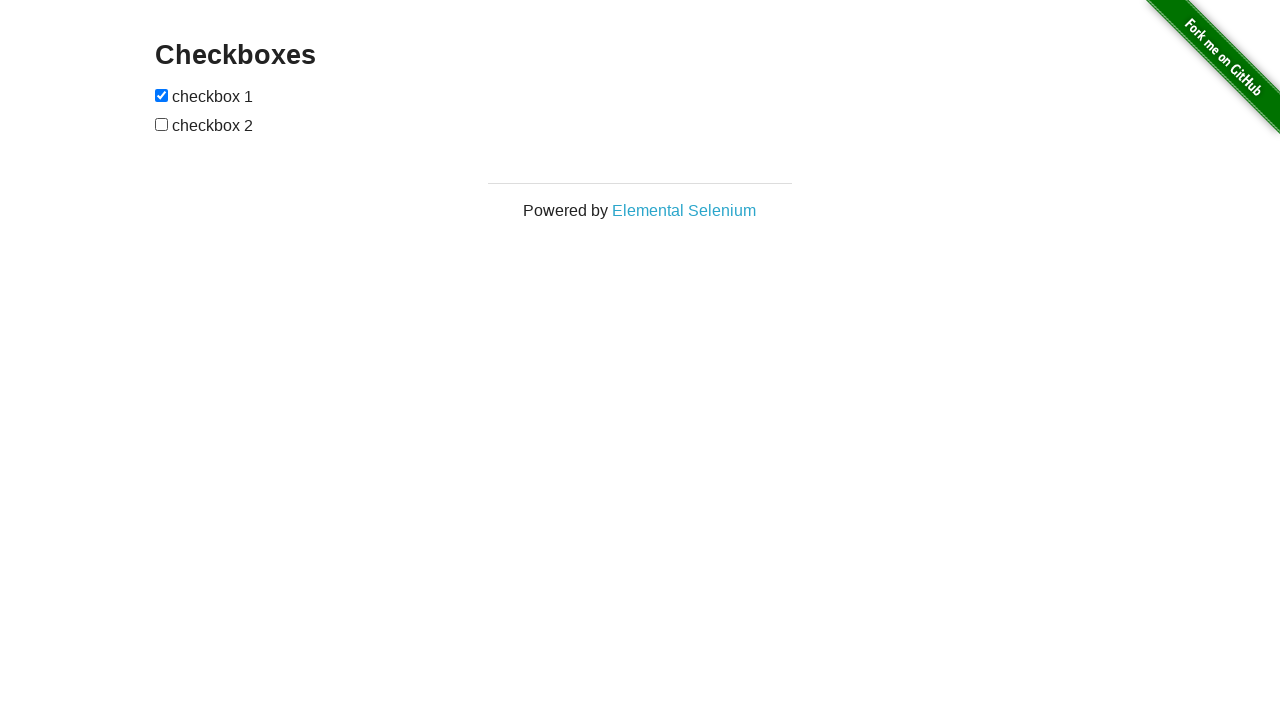